Tests alert handling functionality by clicking a button to trigger an alert and then dismissing it

Starting URL: https://formy-project.herokuapp.com/switch-window

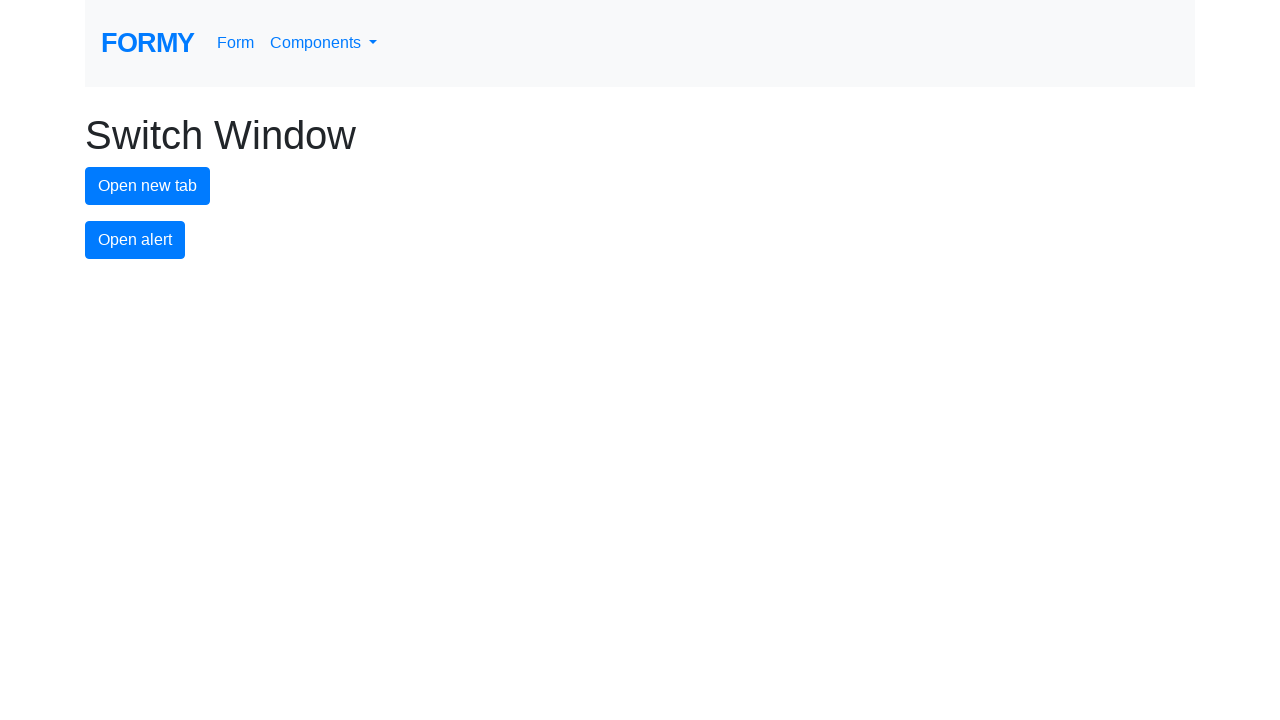

Clicked alert button to trigger alert dialog at (135, 240) on #alert-button
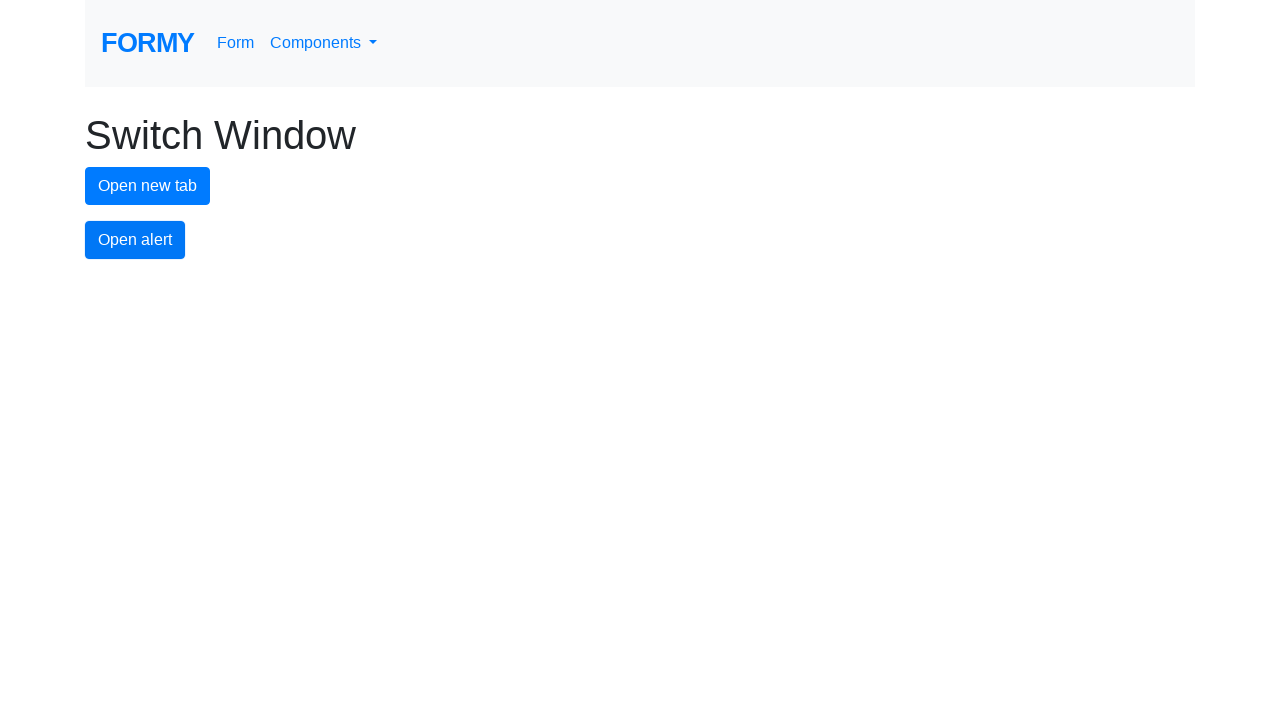

Set up dialog handler to dismiss alert
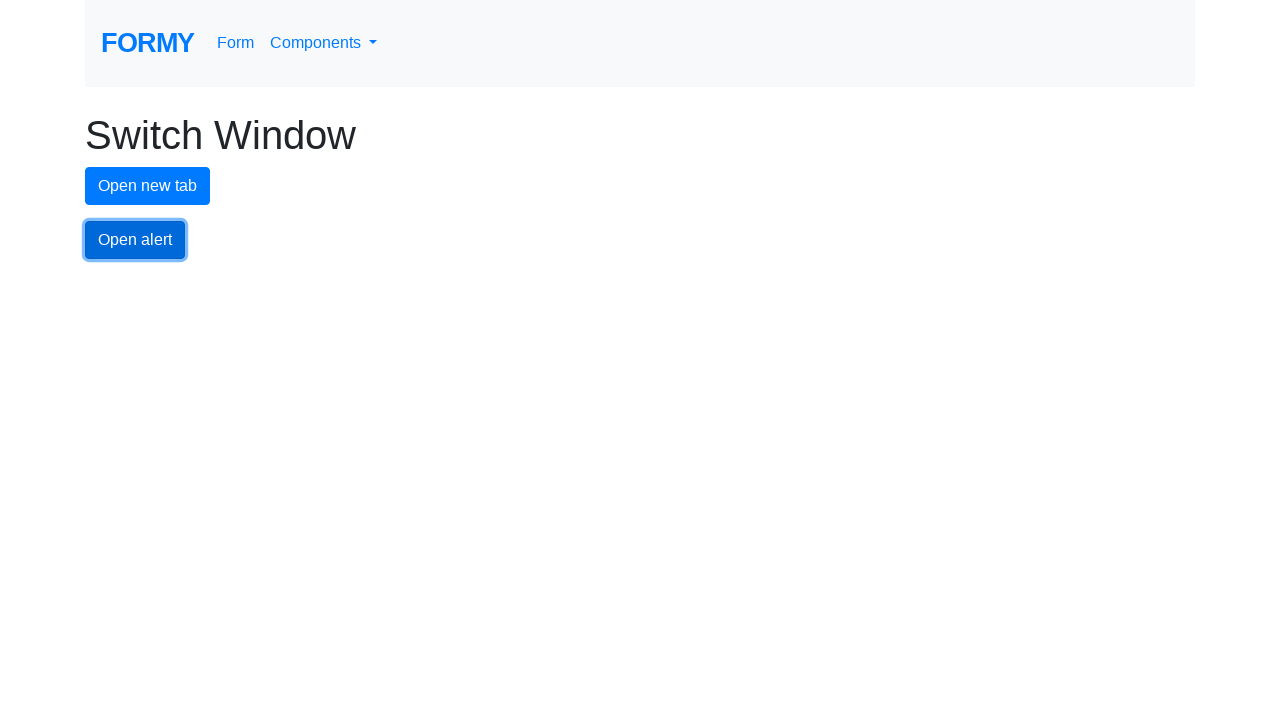

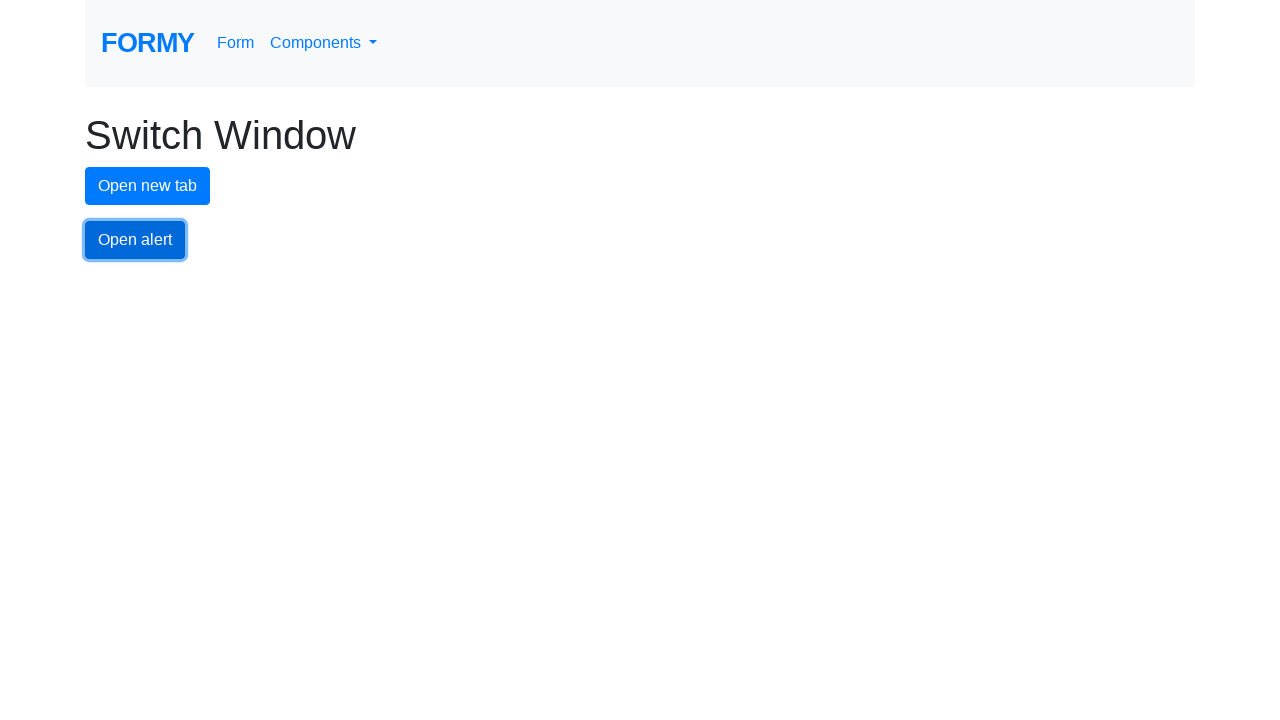